Tests date input by directly typing a date into the text box

Starting URL: https://kristinek.github.io/site/examples/actions

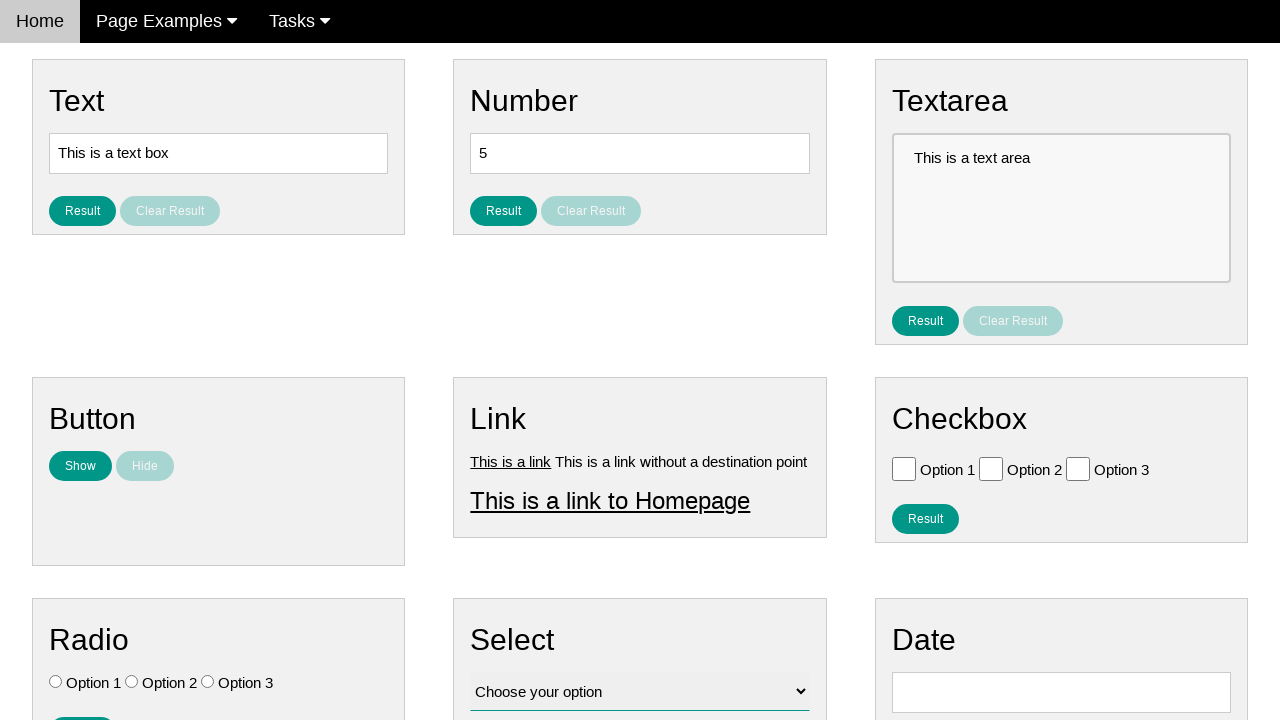

Located date input field with ID 'vfb-8'
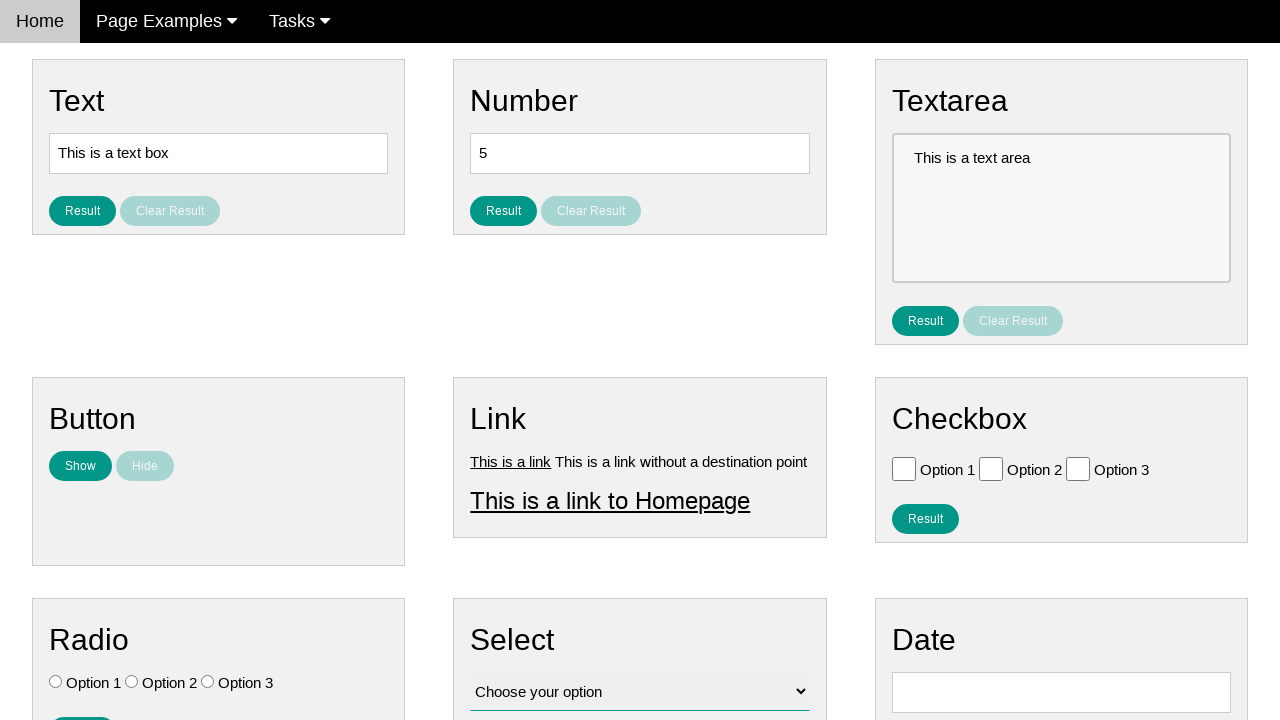

Cleared existing content in date input field on #vfb-8
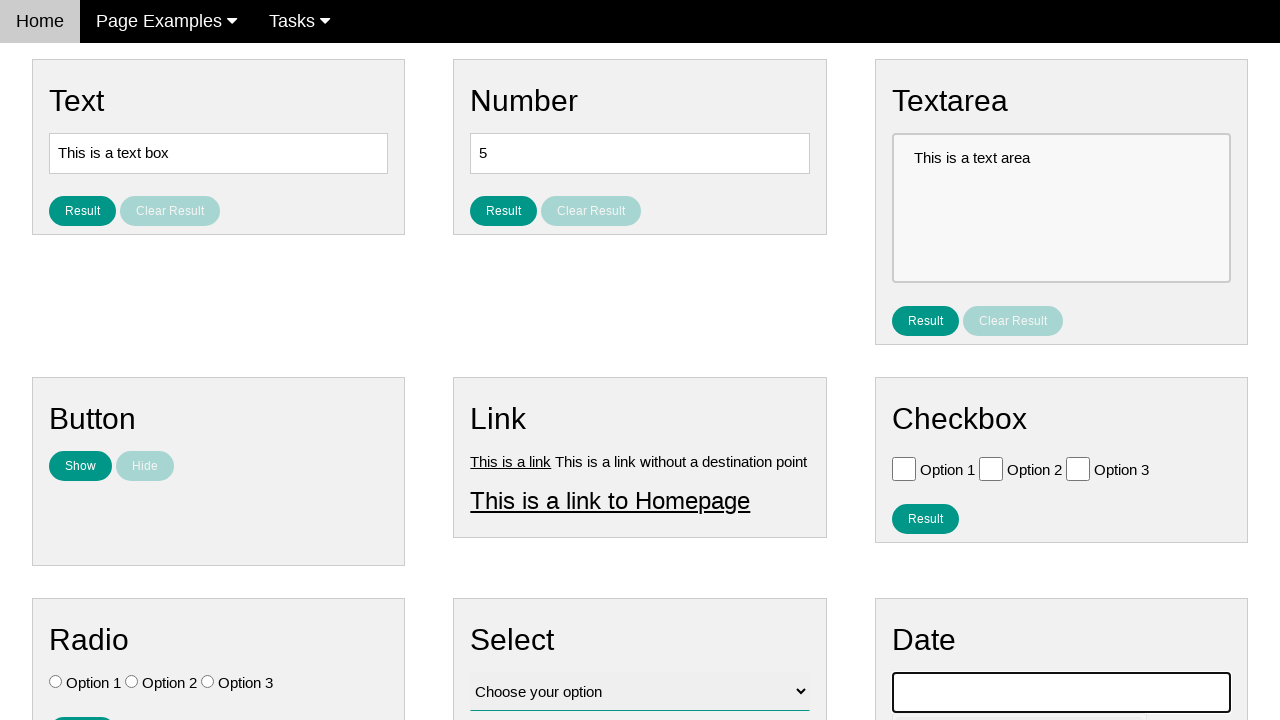

Typed date '12/15/2014' into date text box on #vfb-8
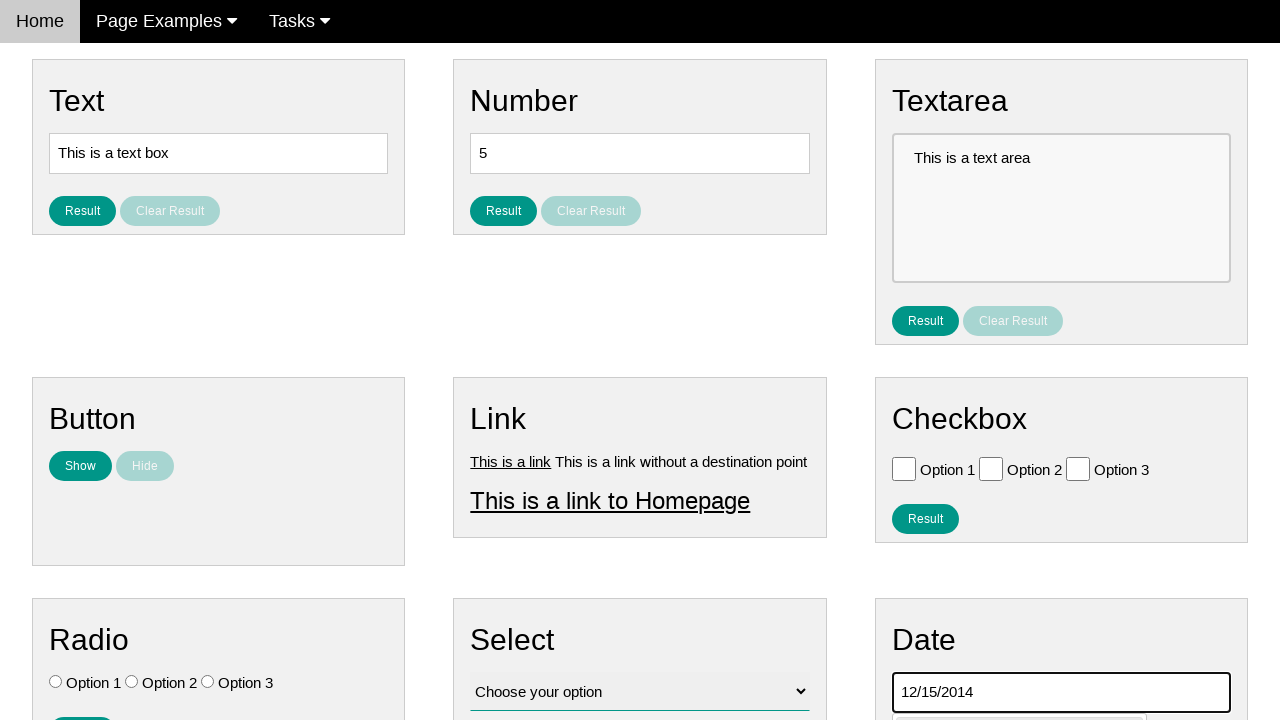

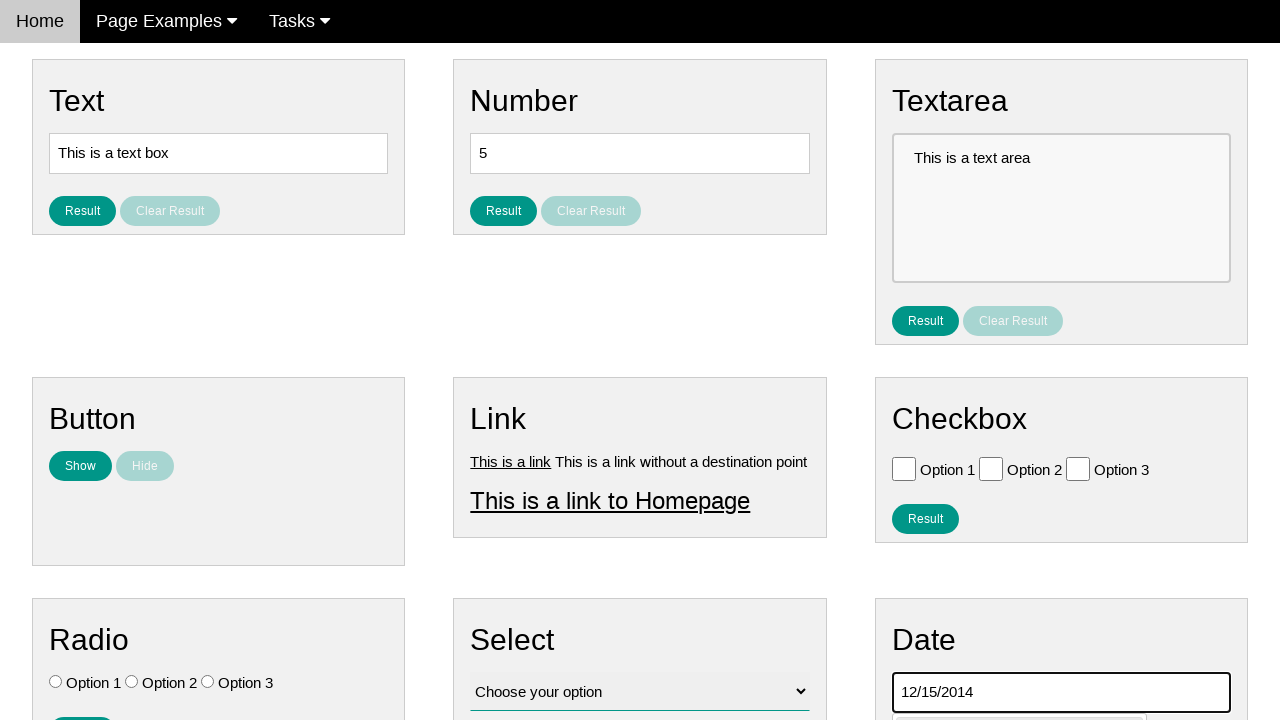